Tests that edits are cancelled when pressing Escape key

Starting URL: https://demo.playwright.dev/todomvc

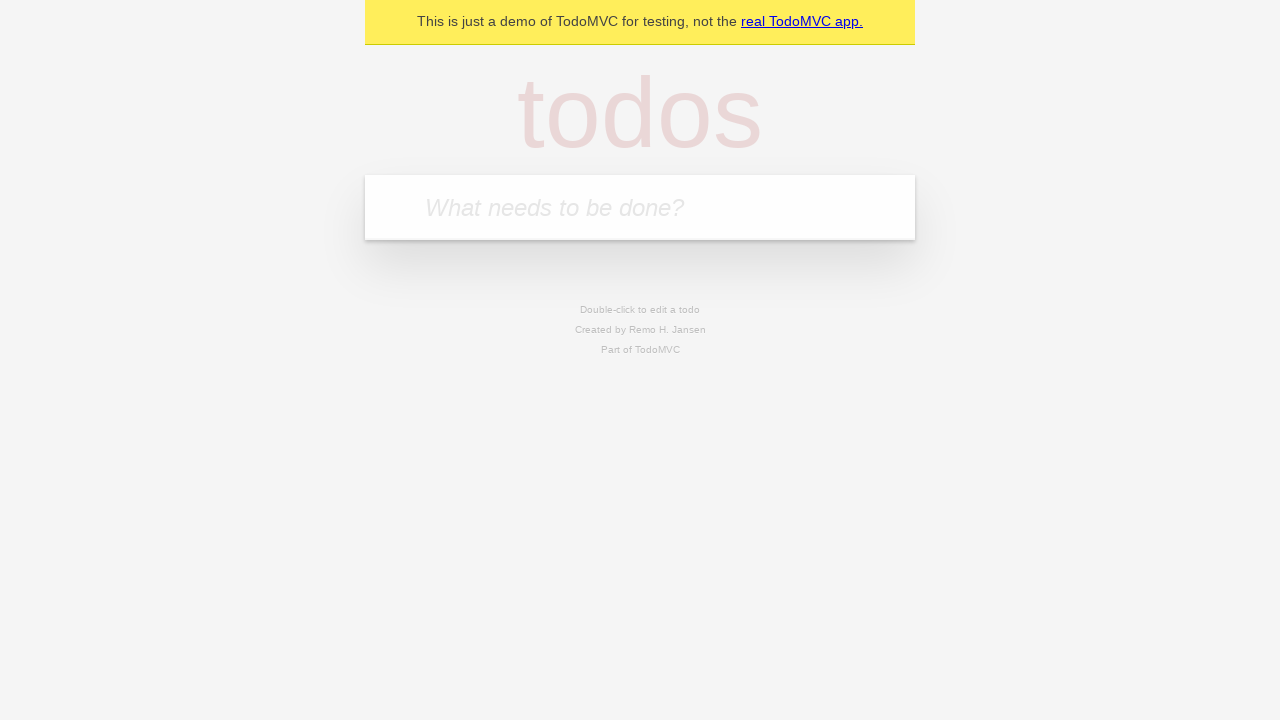

Filled todo input with 'buy some cheese' on internal:attr=[placeholder="What needs to be done?"i]
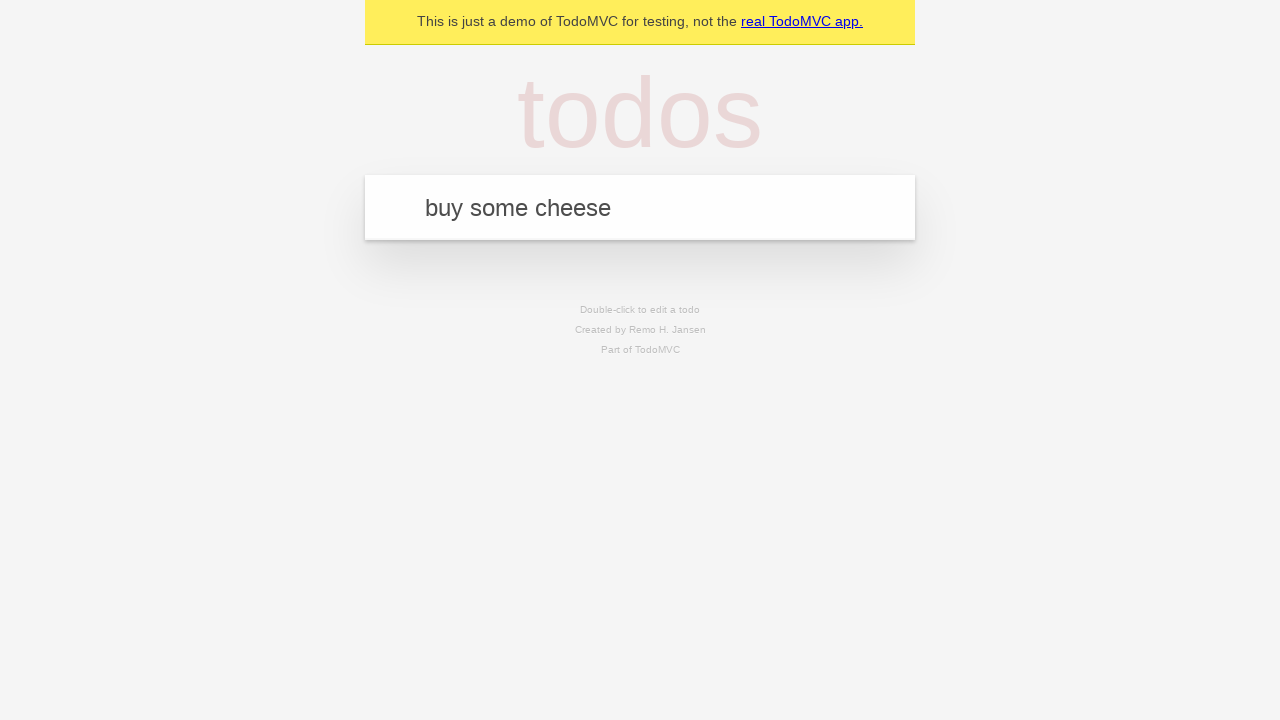

Pressed Enter to create first todo on internal:attr=[placeholder="What needs to be done?"i]
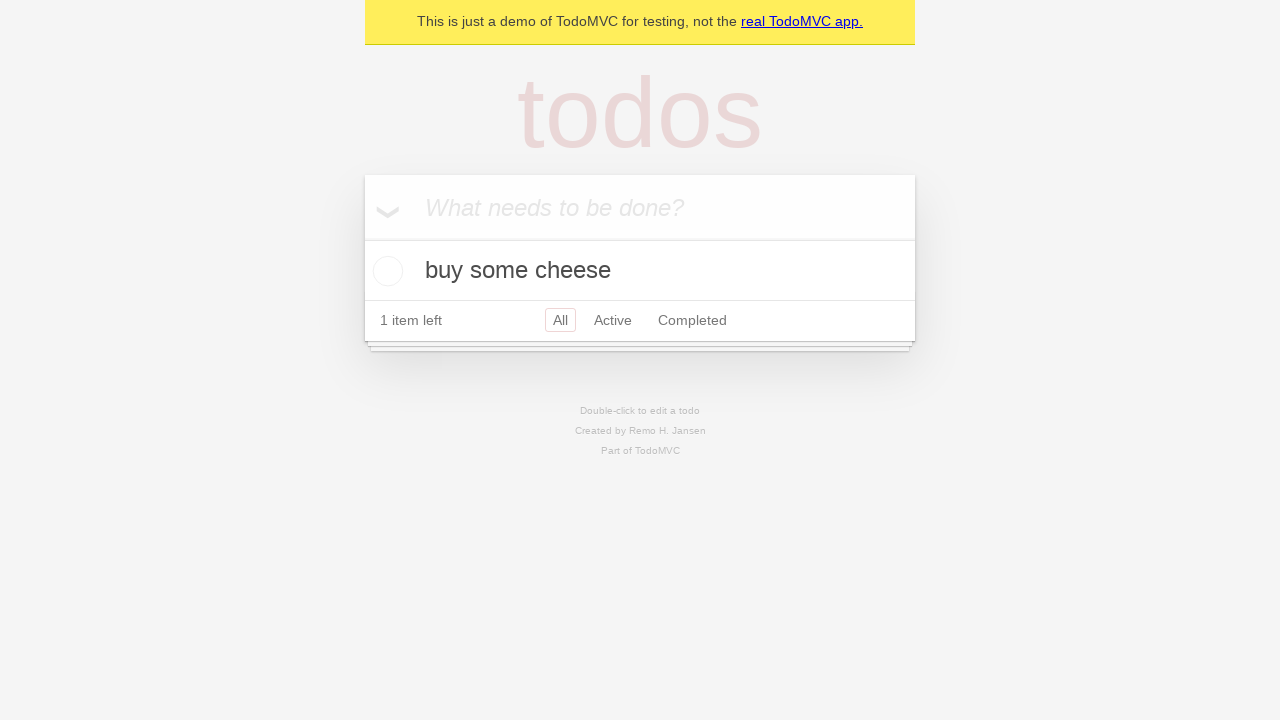

Filled todo input with 'feed the cat' on internal:attr=[placeholder="What needs to be done?"i]
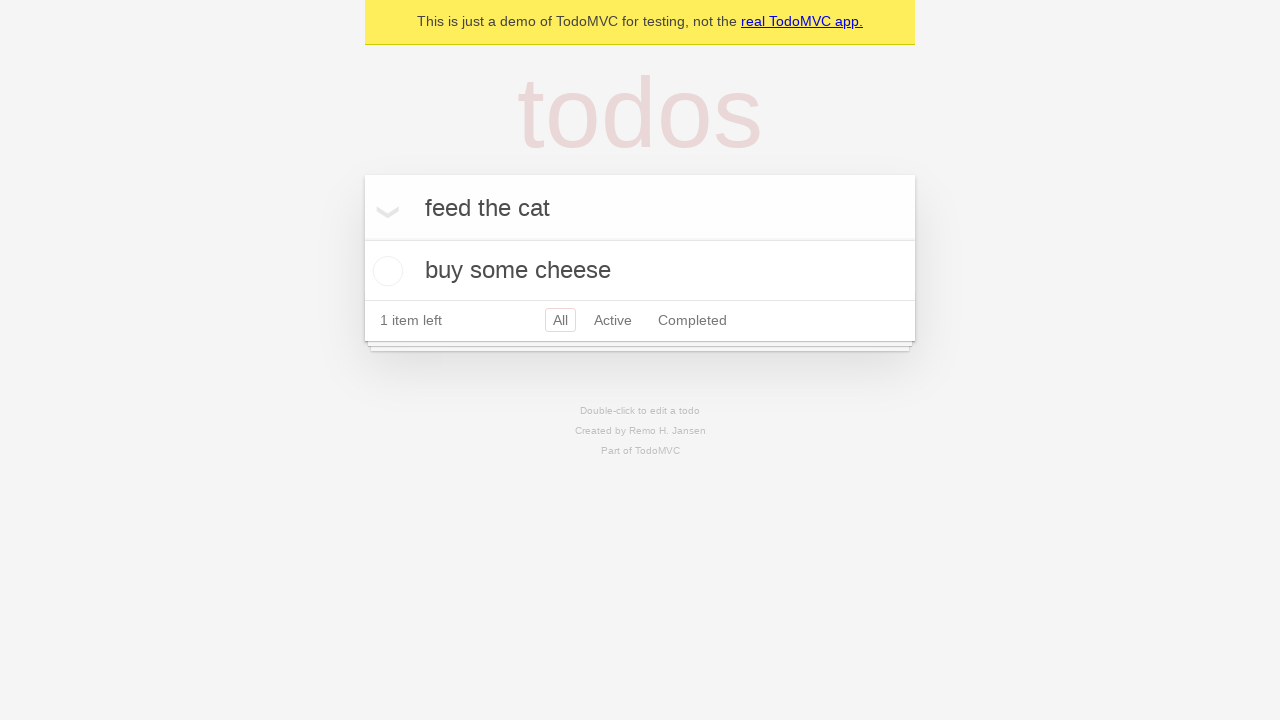

Pressed Enter to create second todo on internal:attr=[placeholder="What needs to be done?"i]
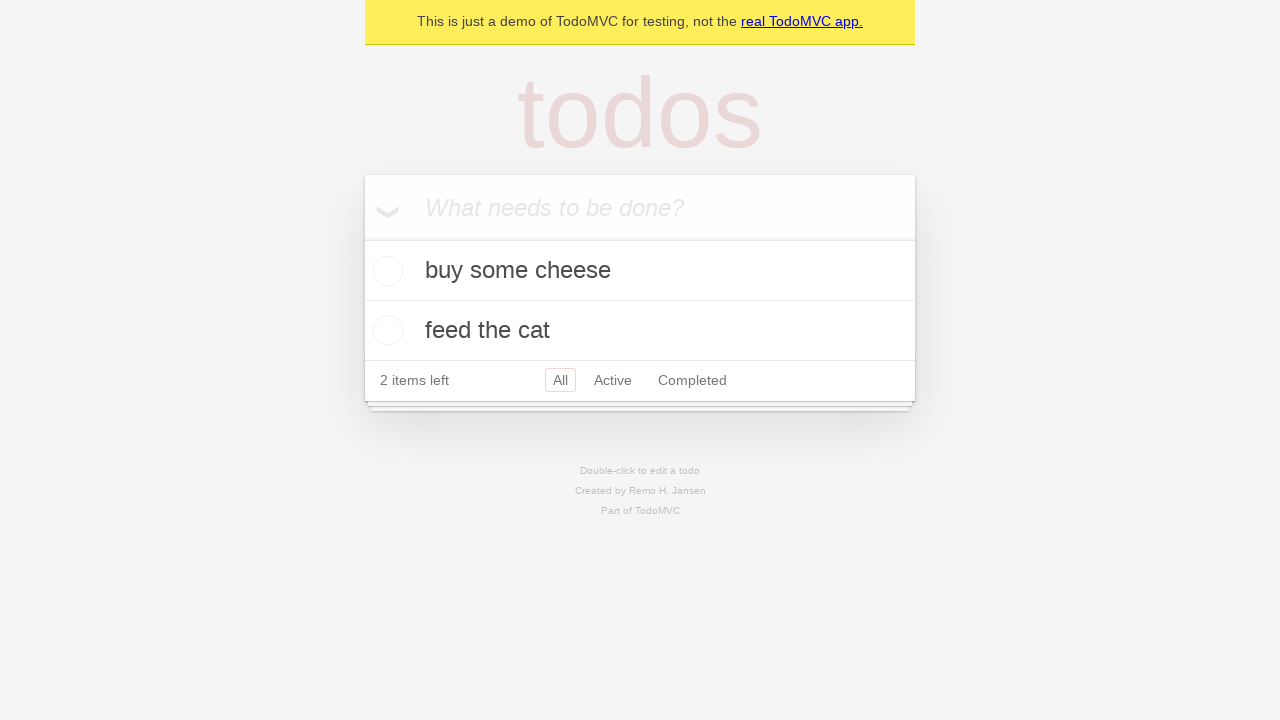

Filled todo input with 'book a doctors appointment' on internal:attr=[placeholder="What needs to be done?"i]
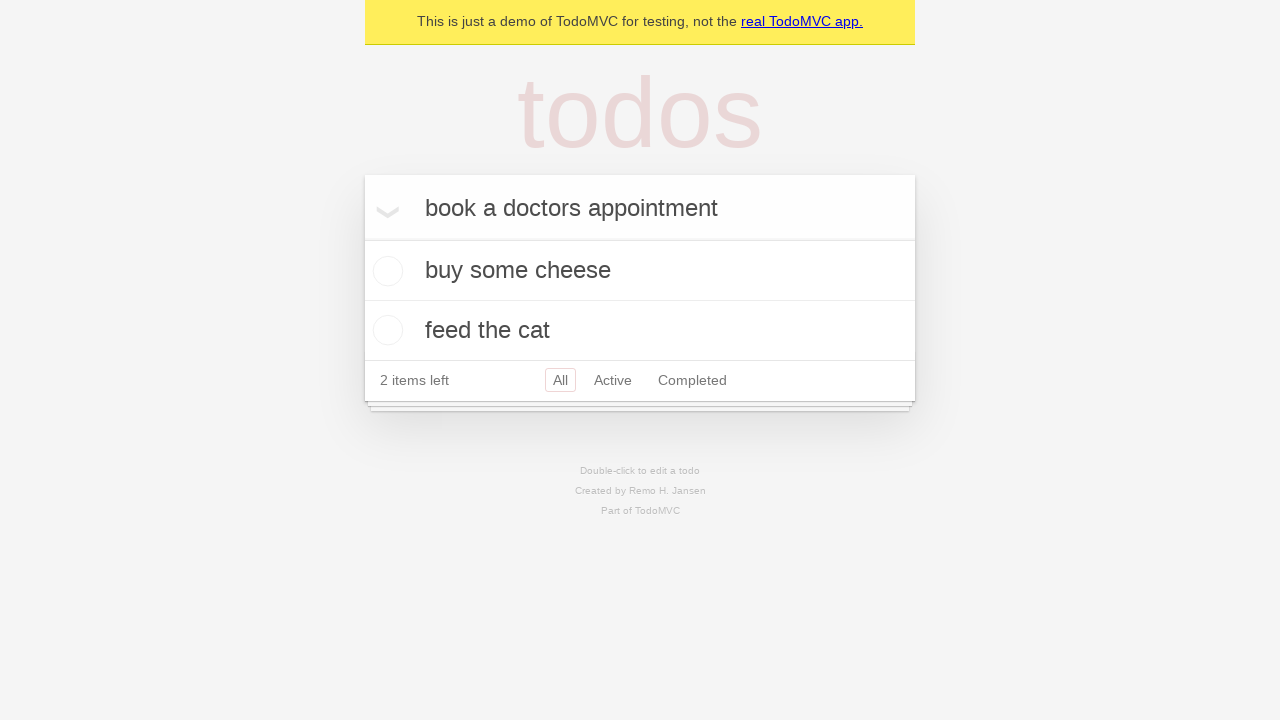

Pressed Enter to create third todo on internal:attr=[placeholder="What needs to be done?"i]
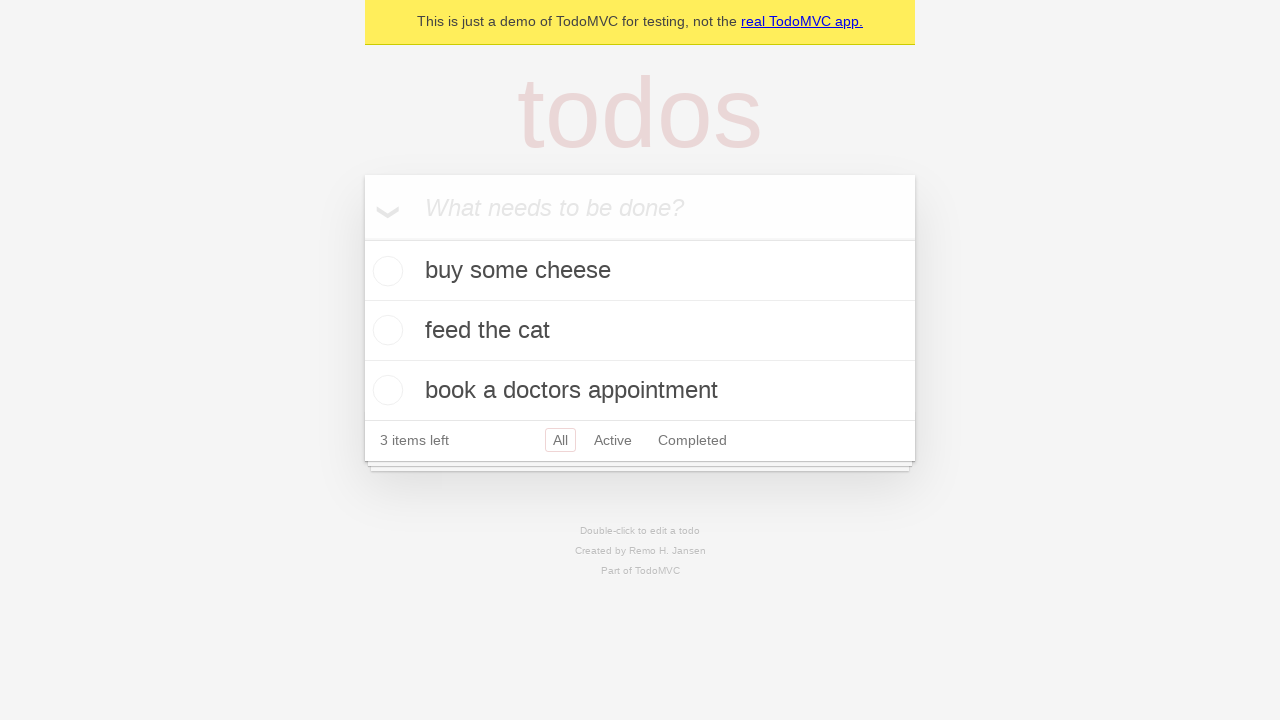

Double-clicked second todo to enter edit mode at (640, 331) on [data-testid='todo-item'] >> nth=1
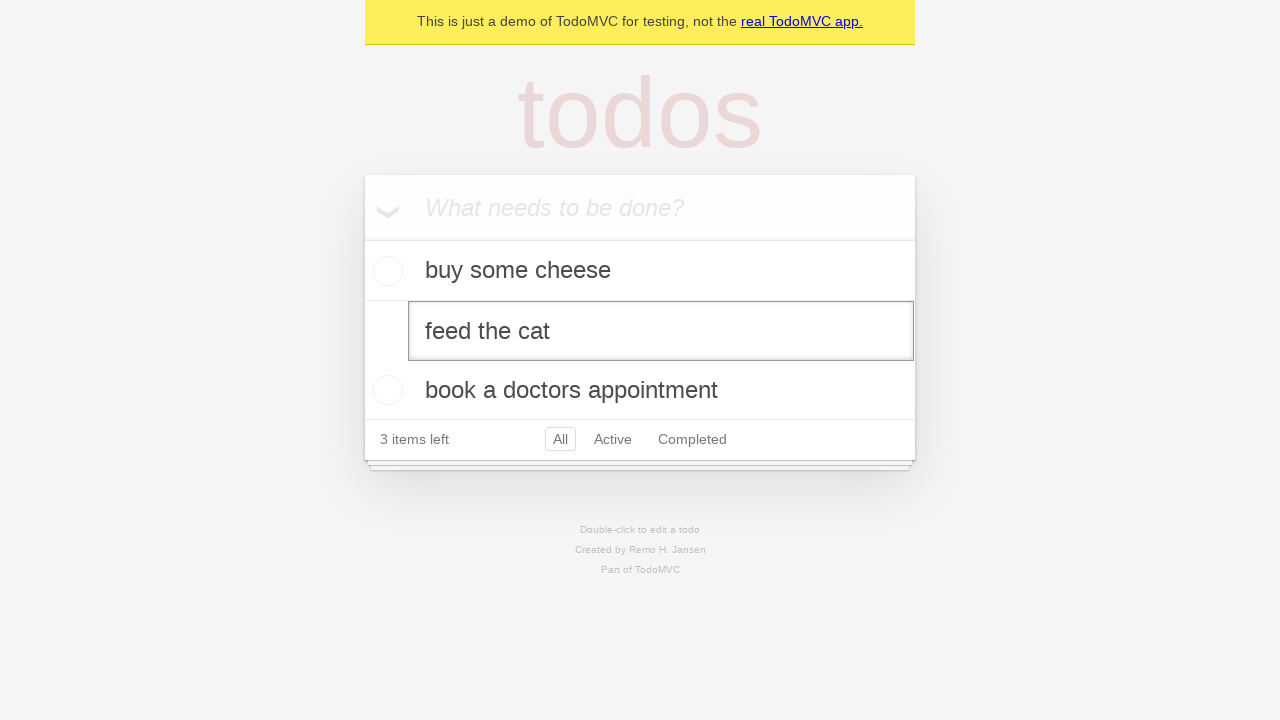

Filled edit textbox with 'buy some sausages' on [data-testid='todo-item'] >> nth=1 >> internal:role=textbox[name="Edit"i]
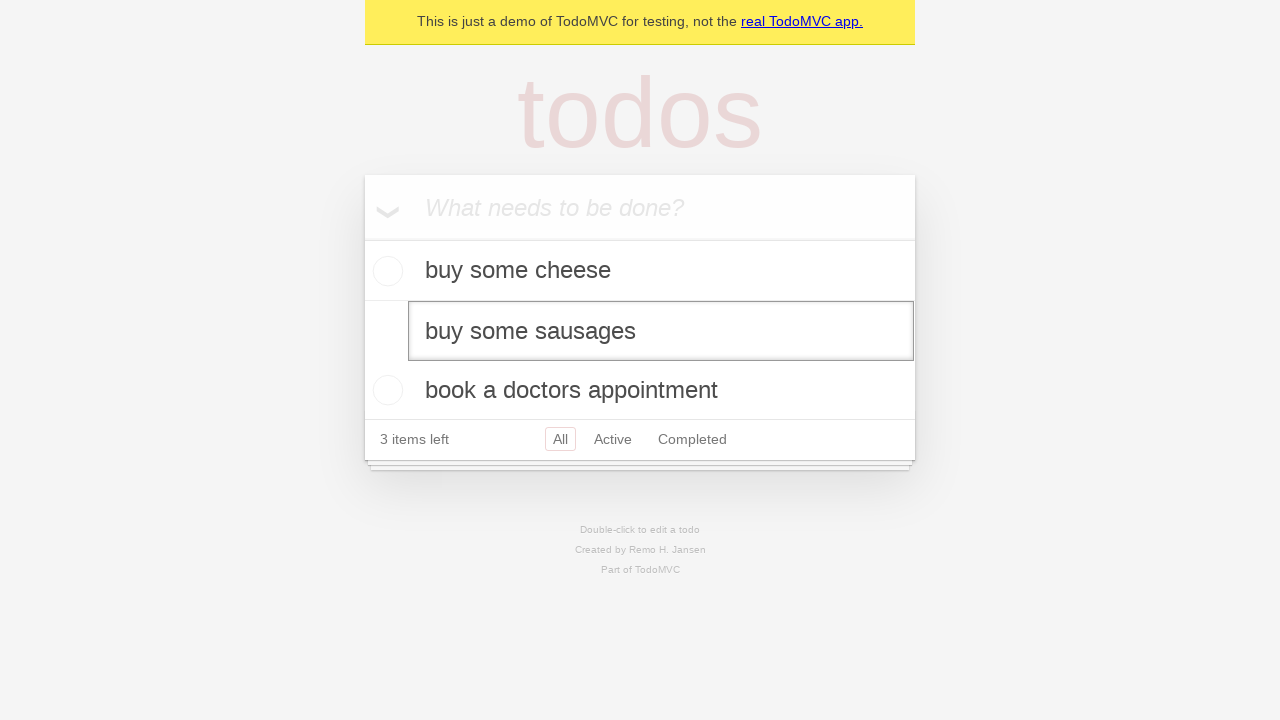

Pressed Escape key to cancel edit on [data-testid='todo-item'] >> nth=1 >> internal:role=textbox[name="Edit"i]
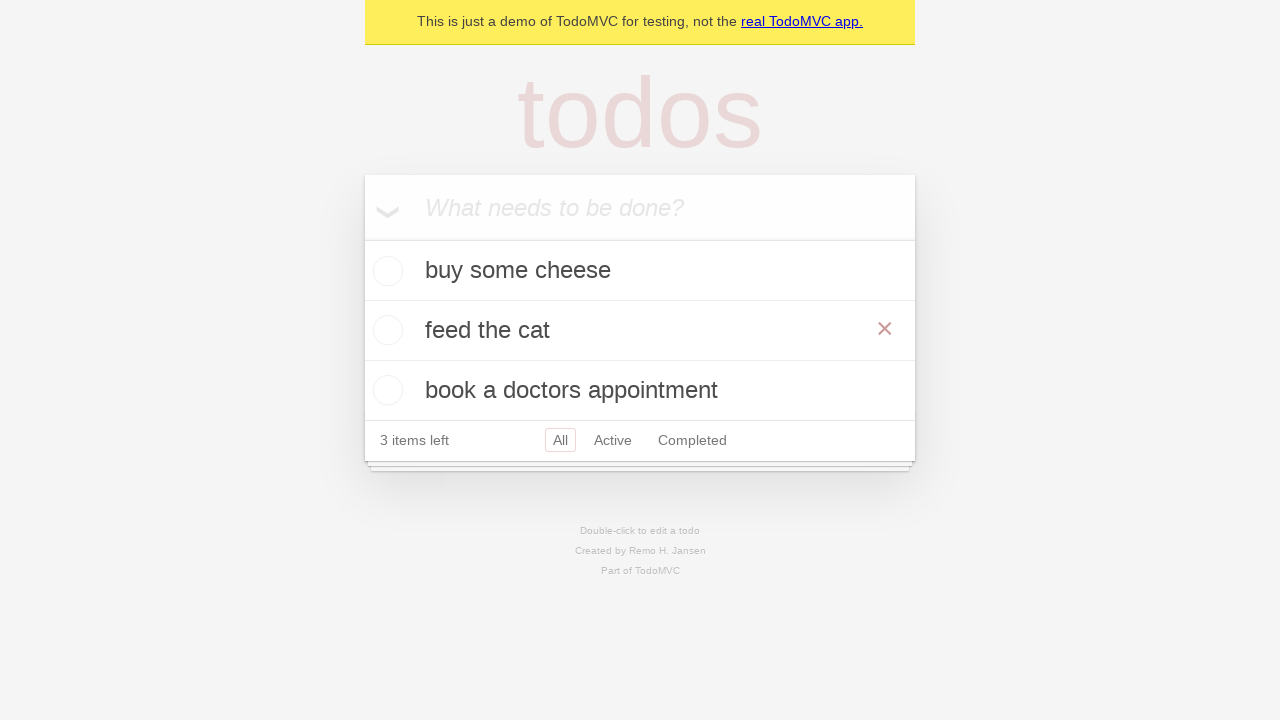

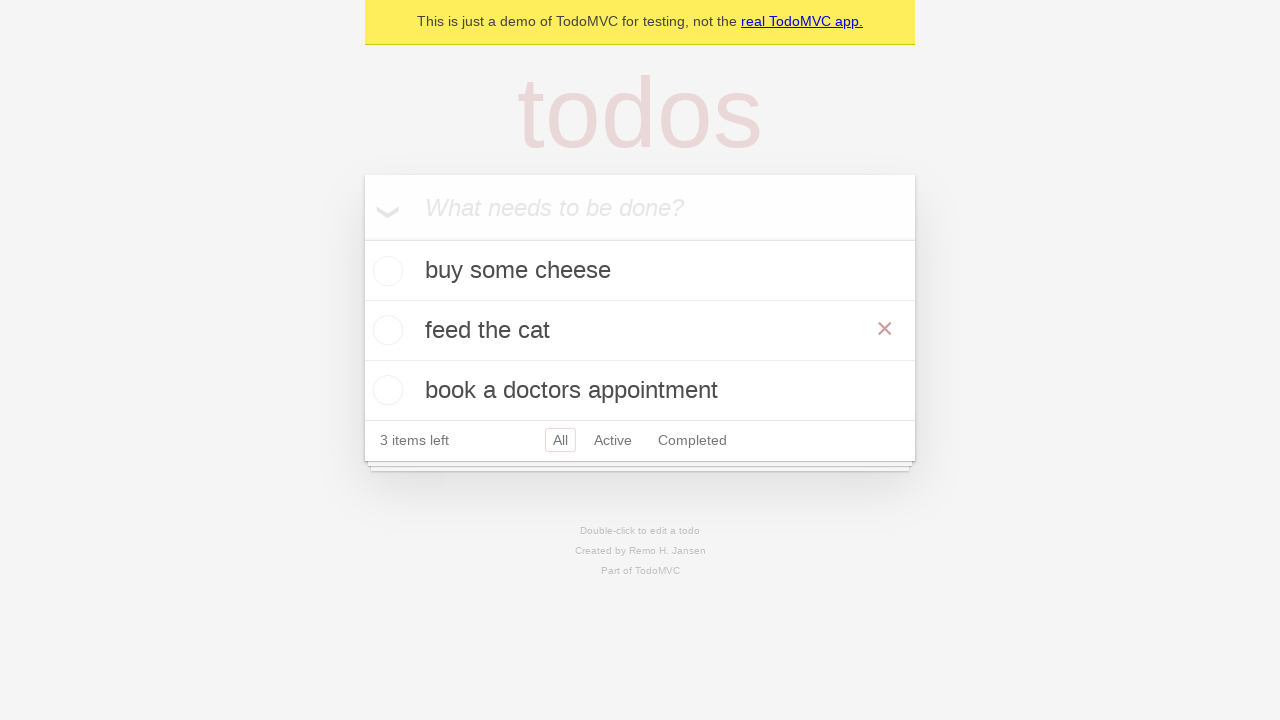